Tests checkbox handling and passenger count increment functionality on a flight booking practice page by clicking a checkbox, opening the passenger selector, incrementing adult count 3 times, and closing the dropdown.

Starting URL: https://rahulshettyacademy.com/dropdownsPractise/

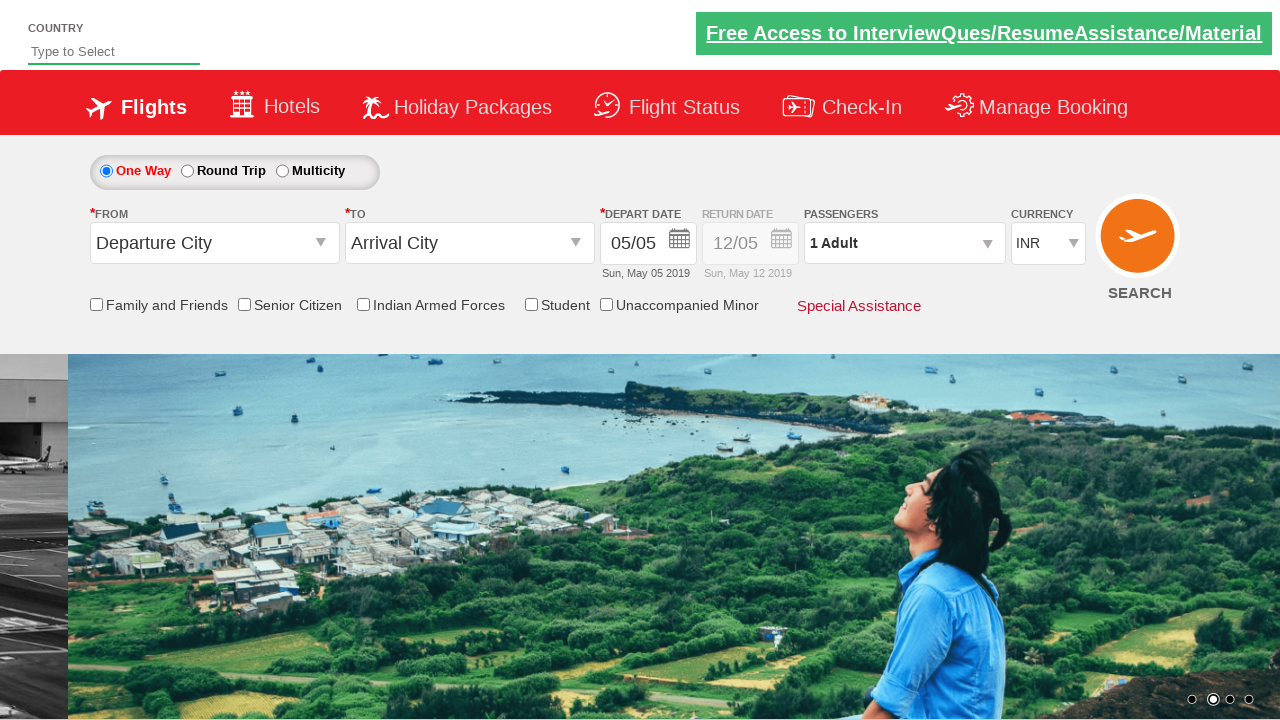

Clicked on the friends and family checkbox at (96, 304) on #ctl00_mainContent_chk_friendsandfamily
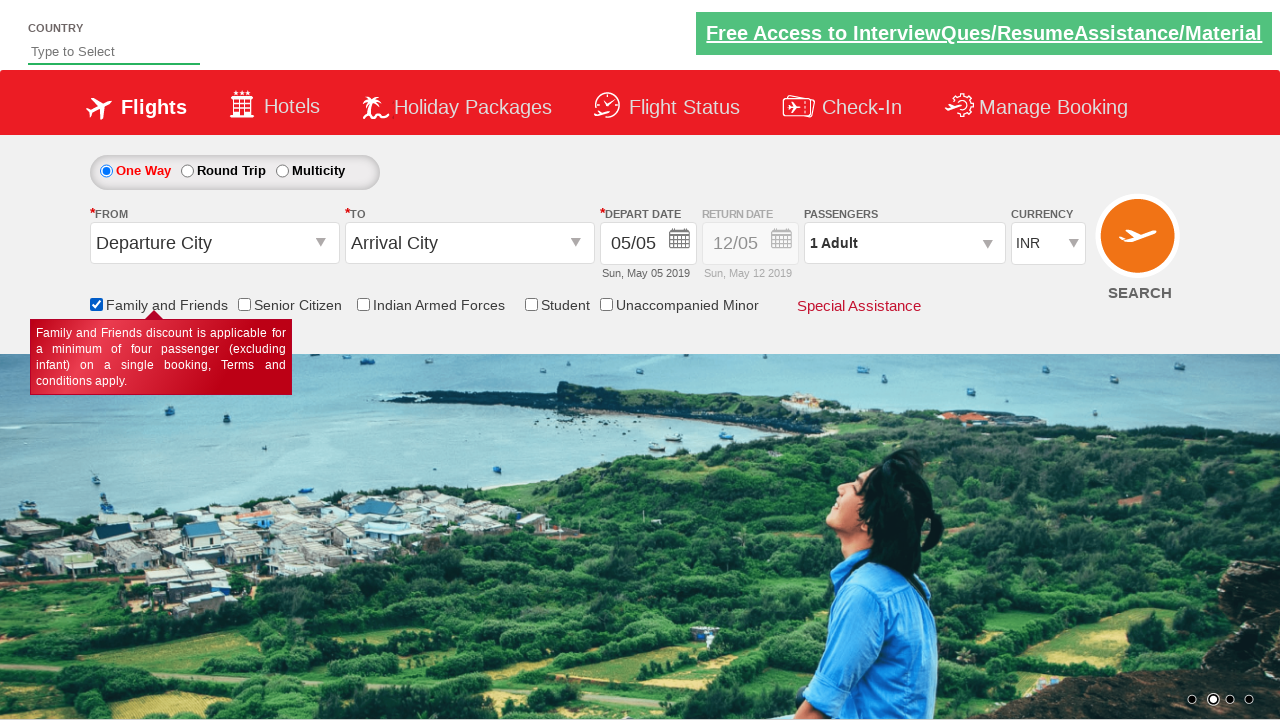

Verified checkbox is selected
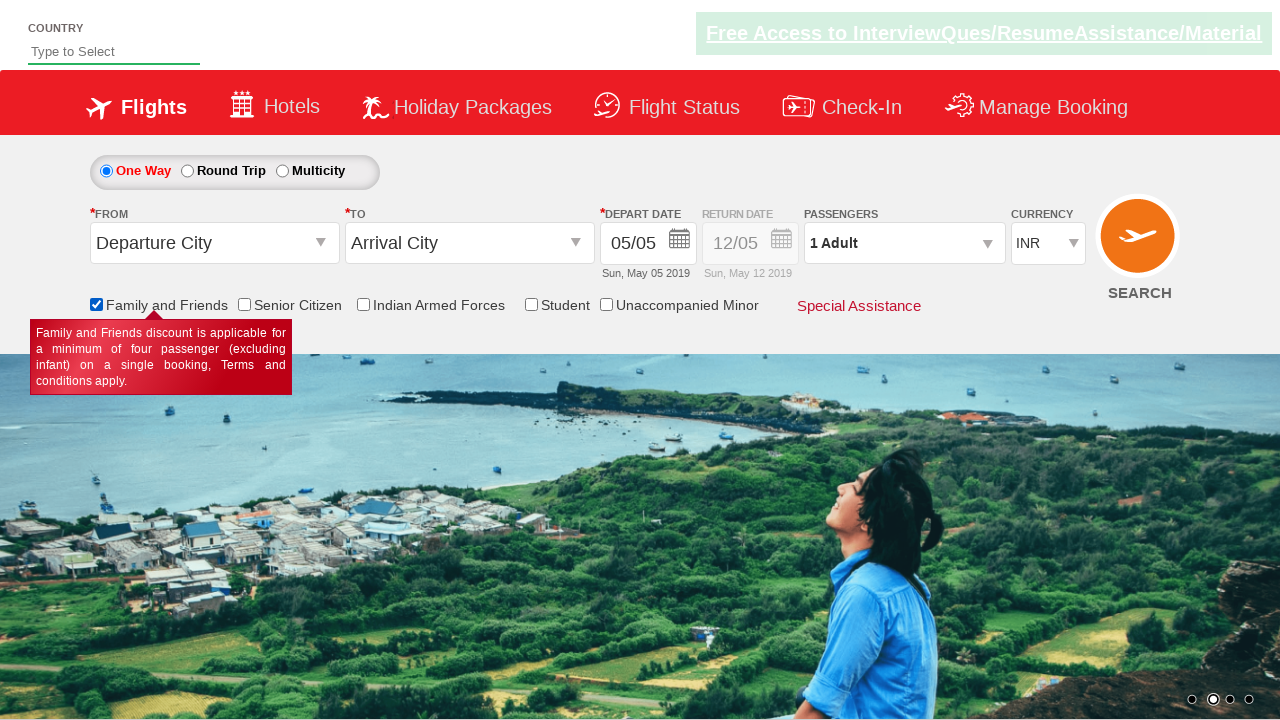

Counted 6 checkboxes on the page
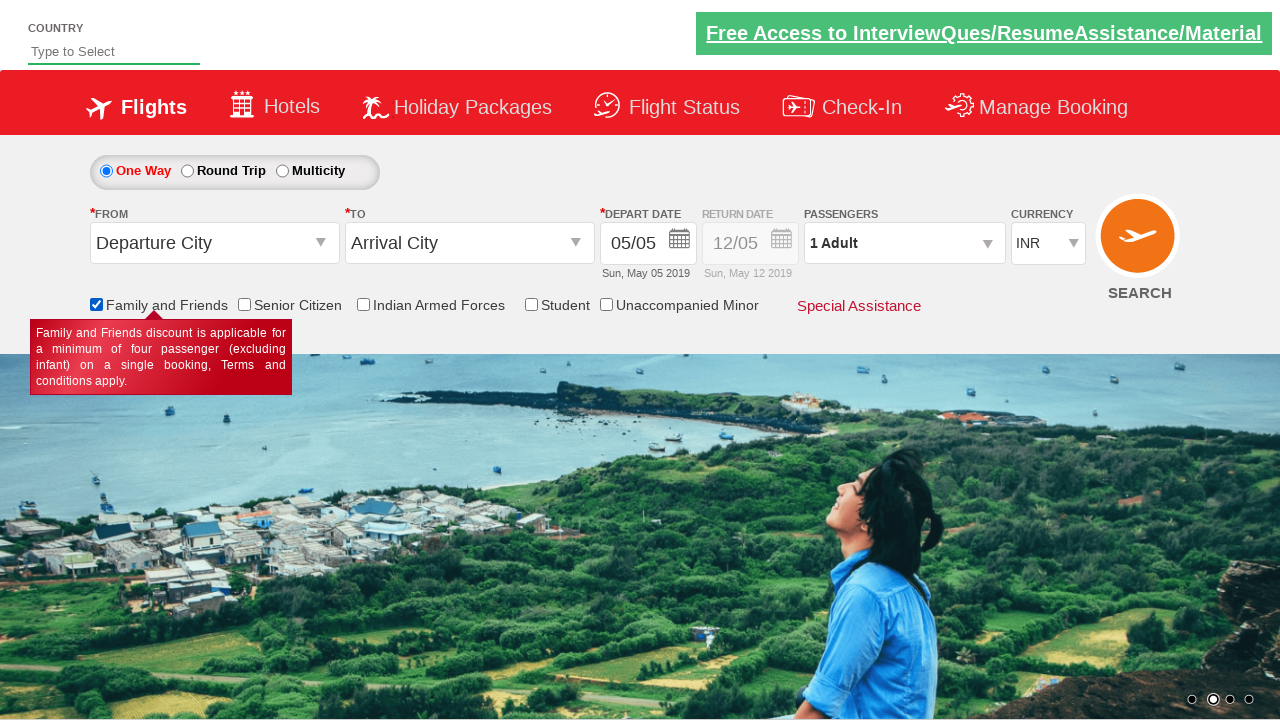

Clicked on the passenger info dropdown to open it at (904, 243) on #divpaxinfo
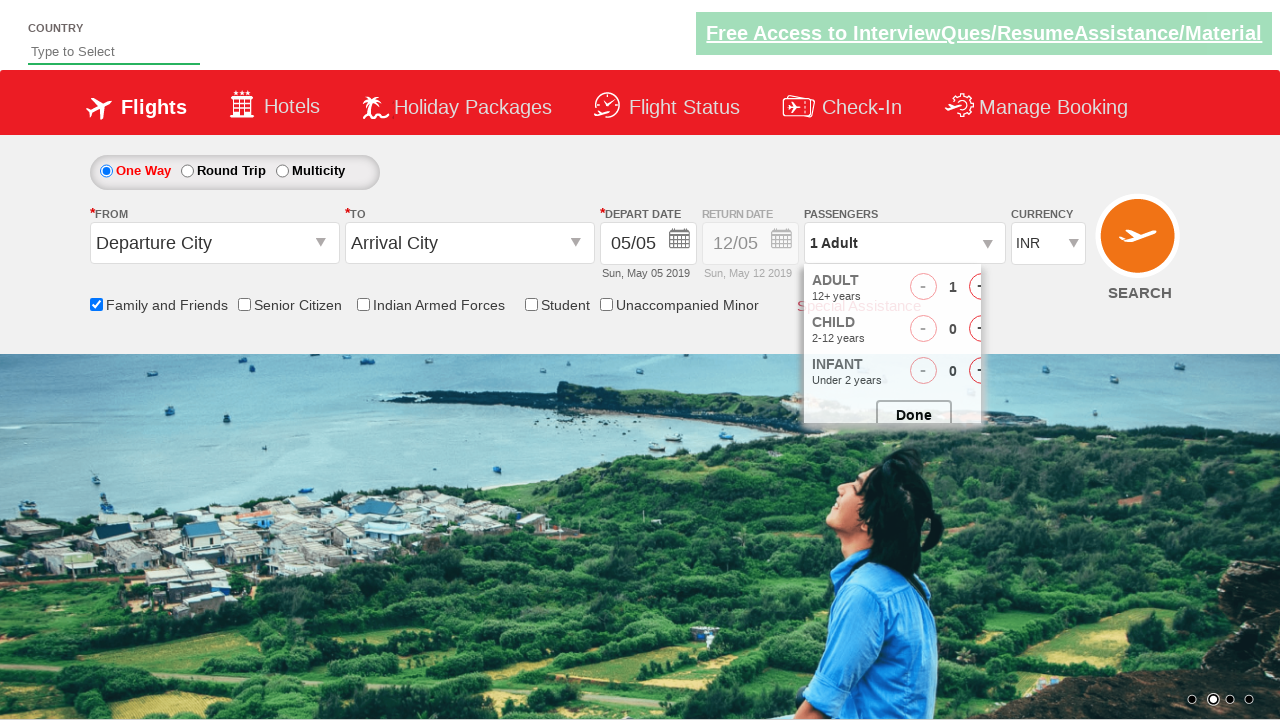

Waited for dropdown to become visible
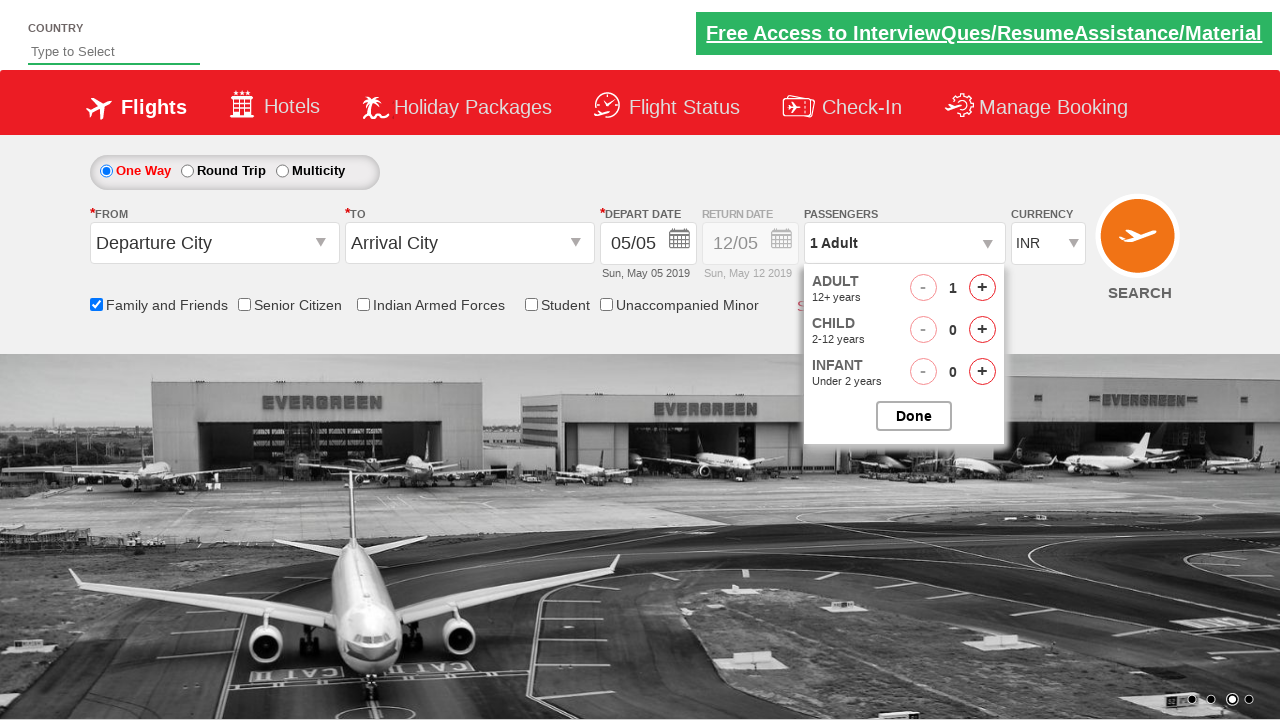

Incremented adult count (iteration 1 of 3) at (982, 288) on #hrefIncAdt
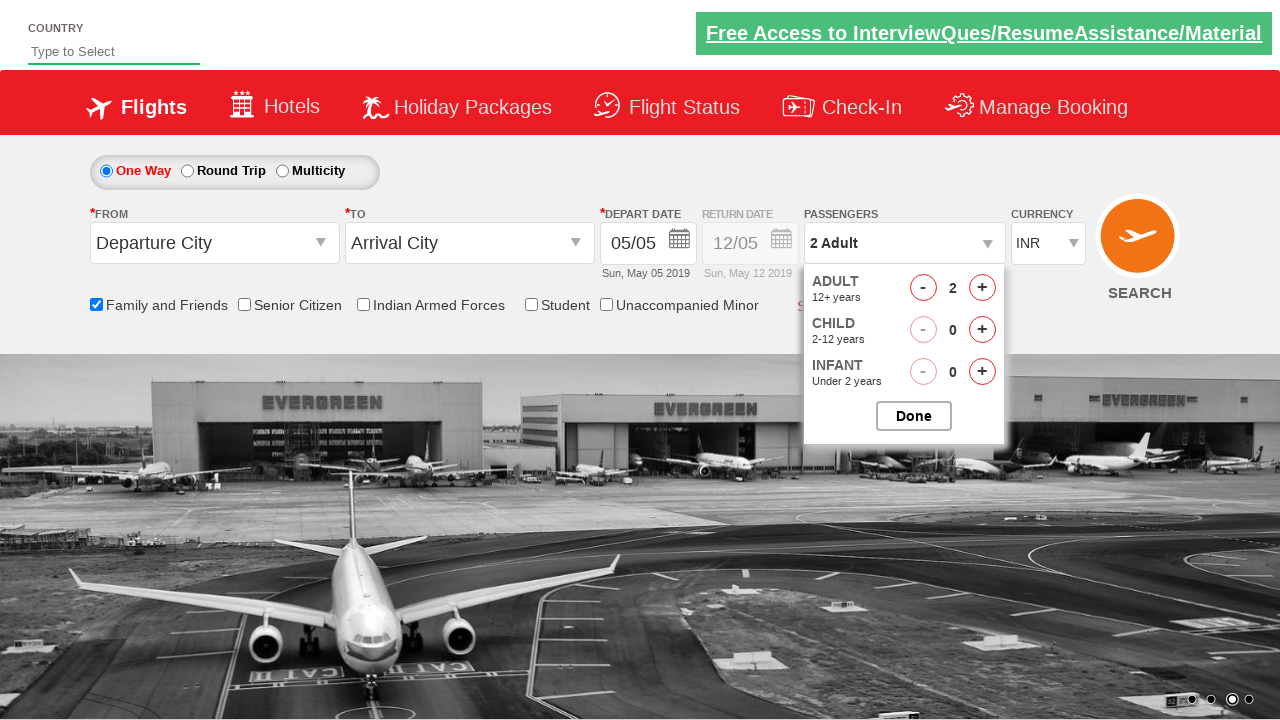

Incremented adult count (iteration 2 of 3) at (982, 288) on #hrefIncAdt
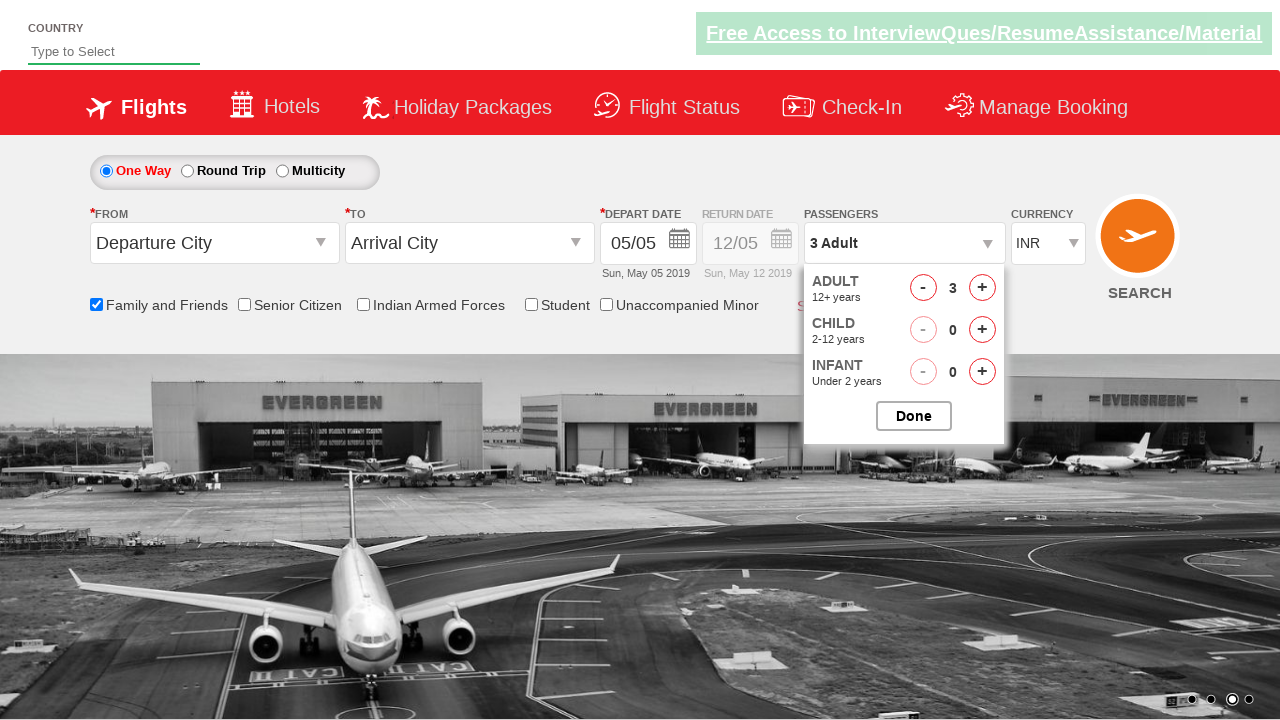

Incremented adult count (iteration 3 of 3) at (982, 288) on #hrefIncAdt
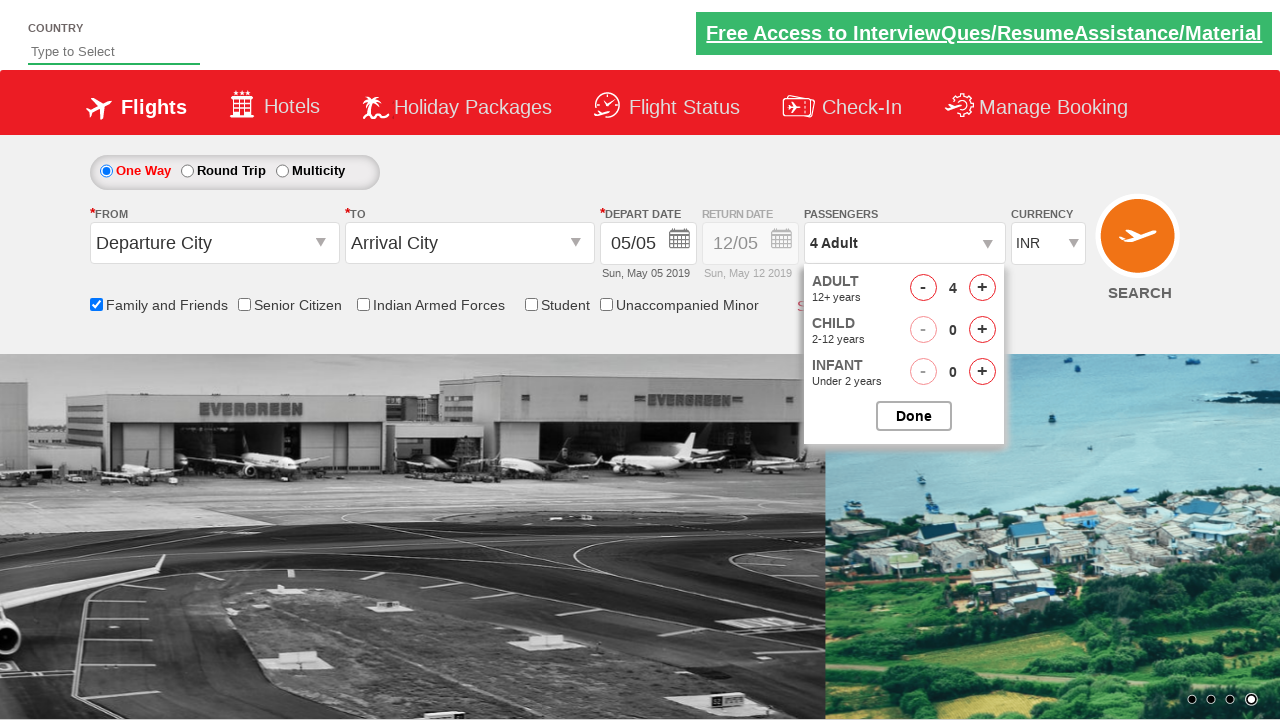

Clicked to close the passenger options dropdown at (914, 416) on #btnclosepaxoption
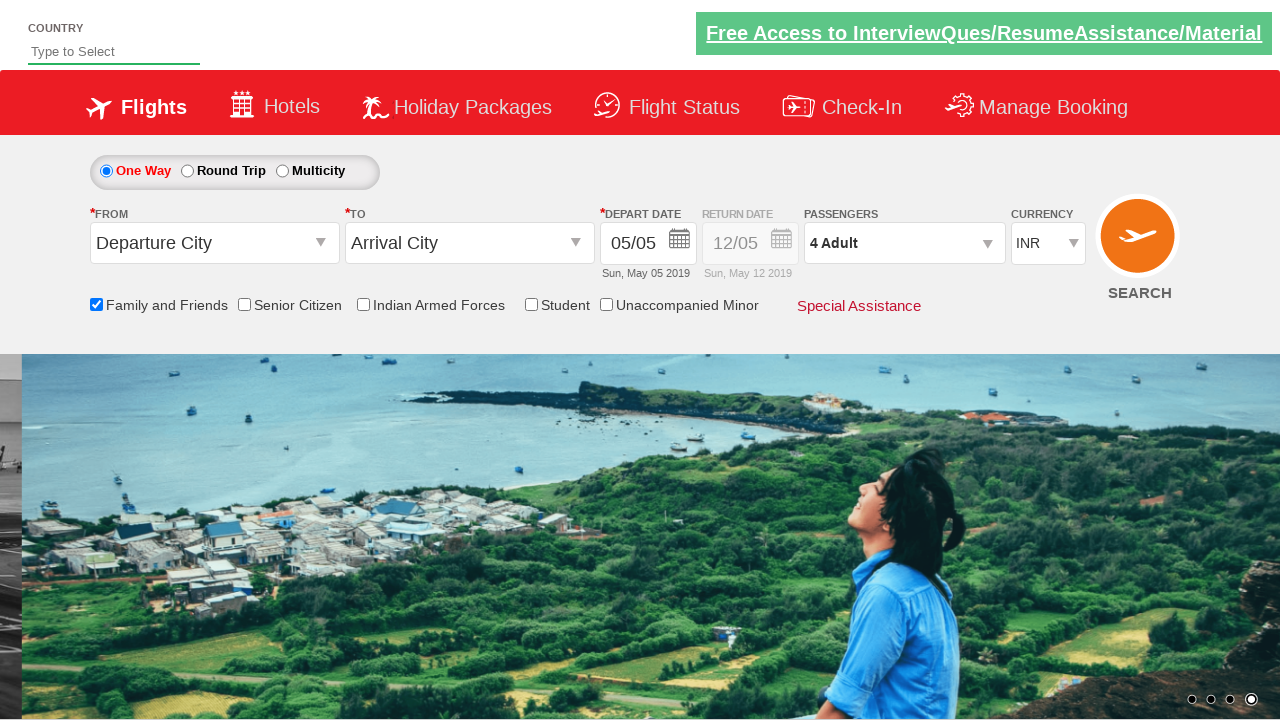

Waited for passenger info dropdown to close and update
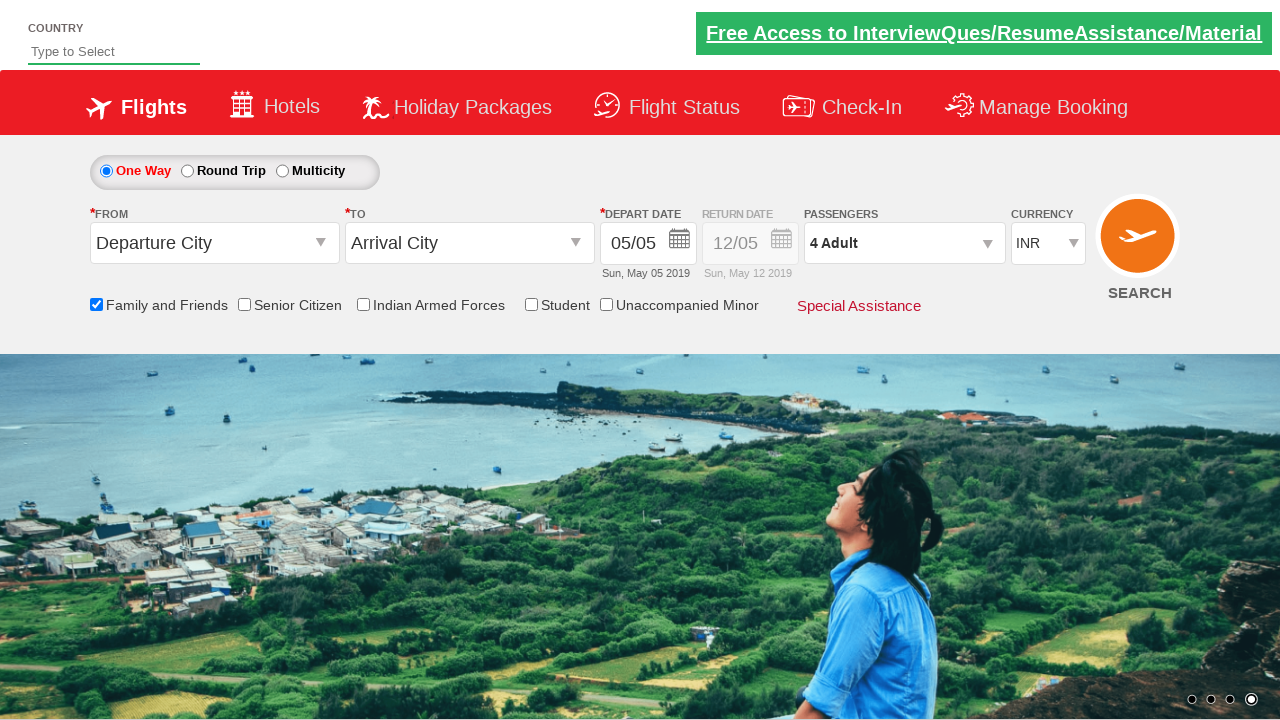

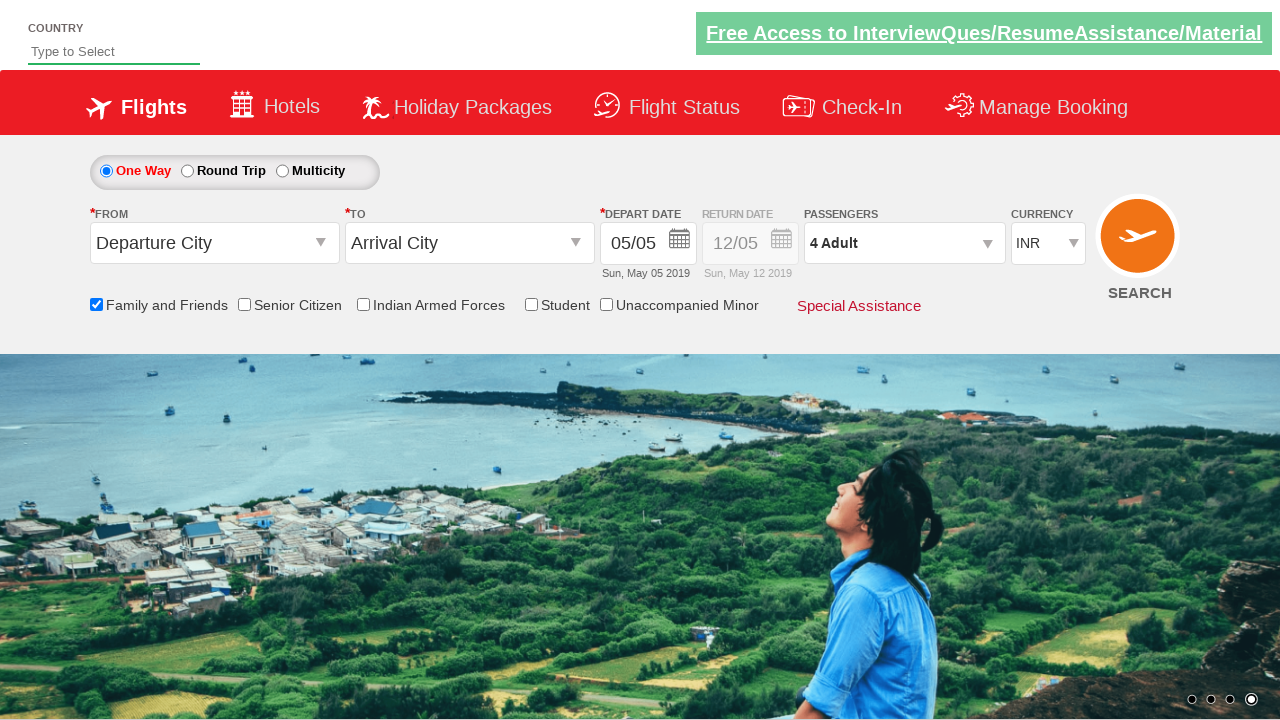